Tests dynamic loading functionality by clicking a Start button and verifying that "Hello World!" text appears after loading completes

Starting URL: https://the-internet.herokuapp.com/dynamic_loading/1

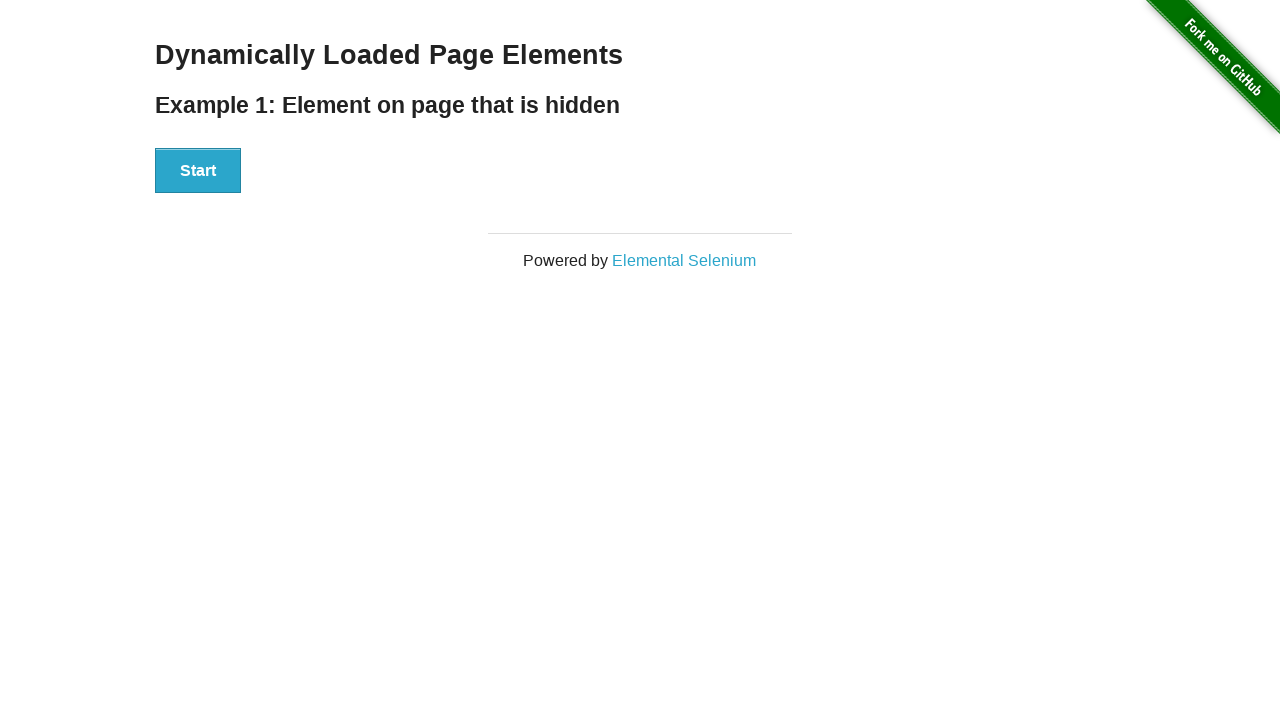

Clicked the Start button to initiate dynamic loading at (198, 171) on xpath=//button
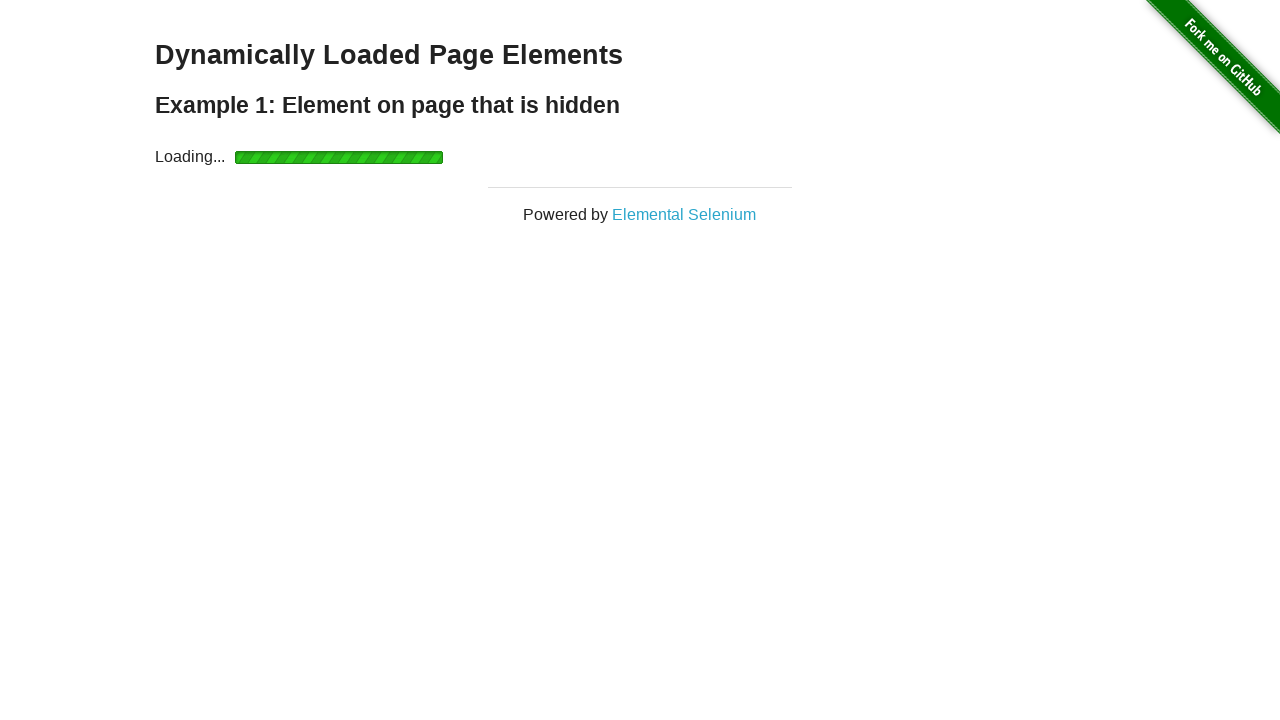

Waited for 'Hello World!' text to appear after loading completes
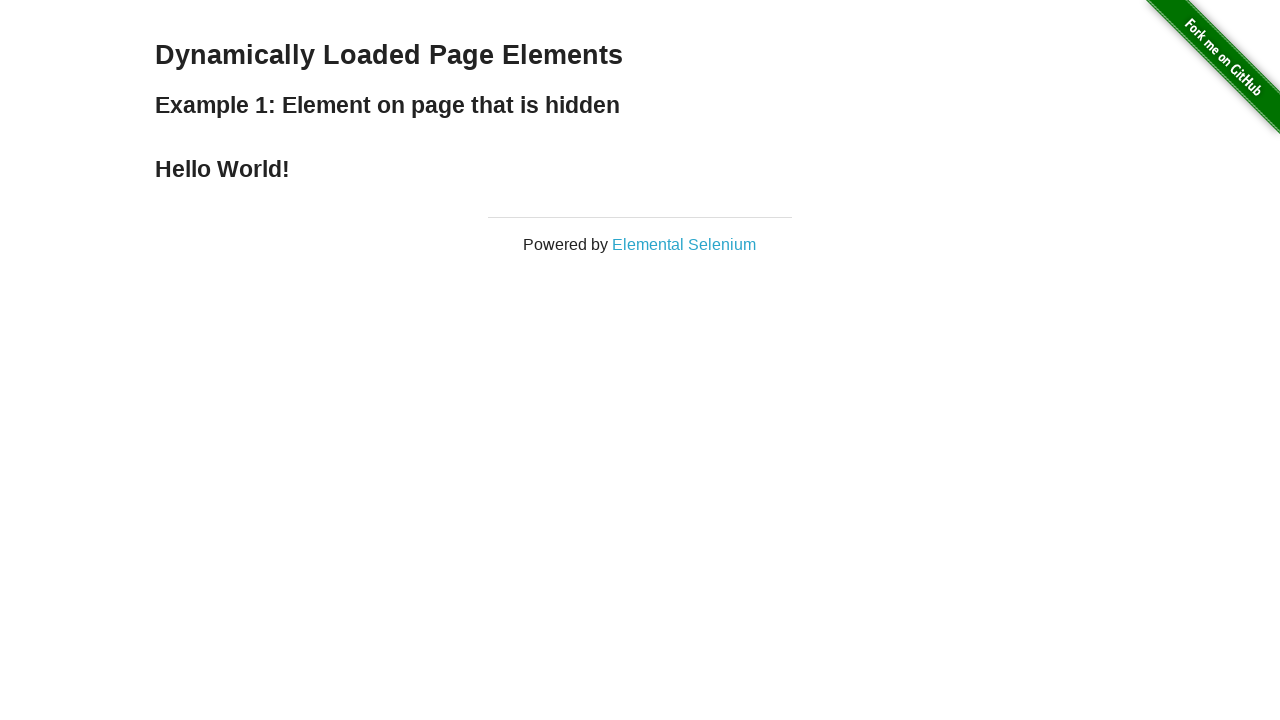

Verified 'Hello World!' text is visible on the page
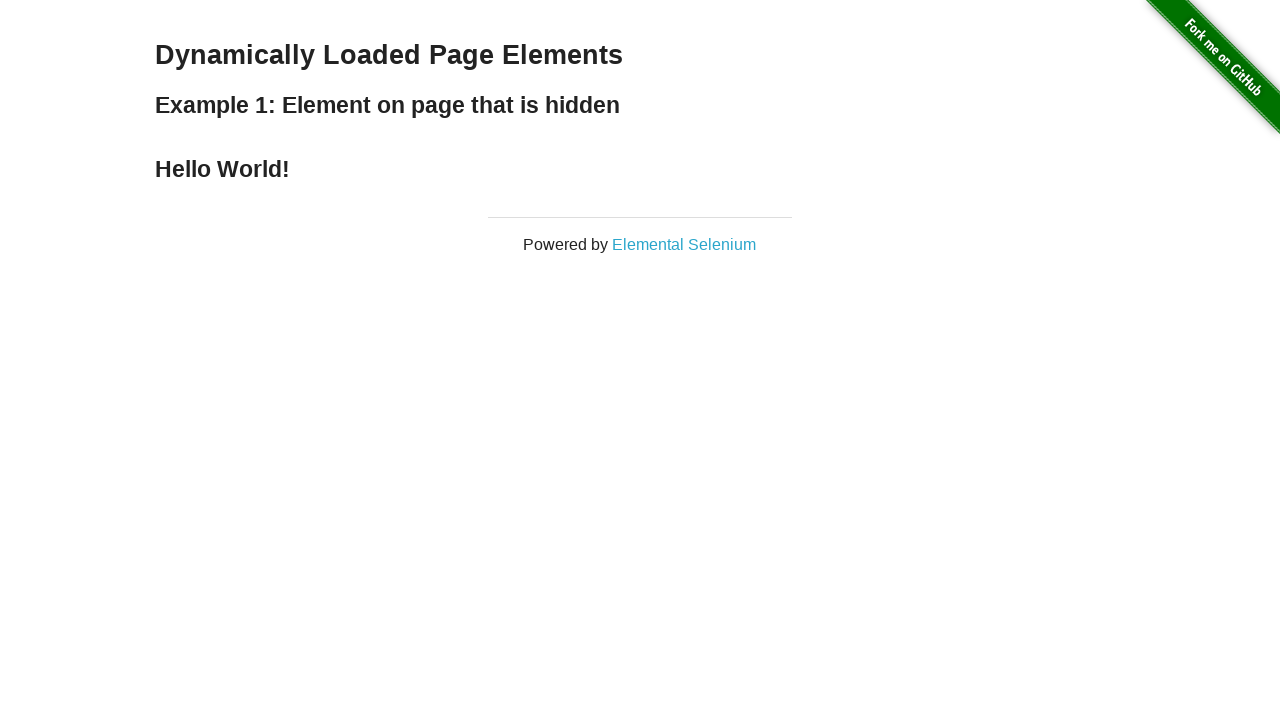

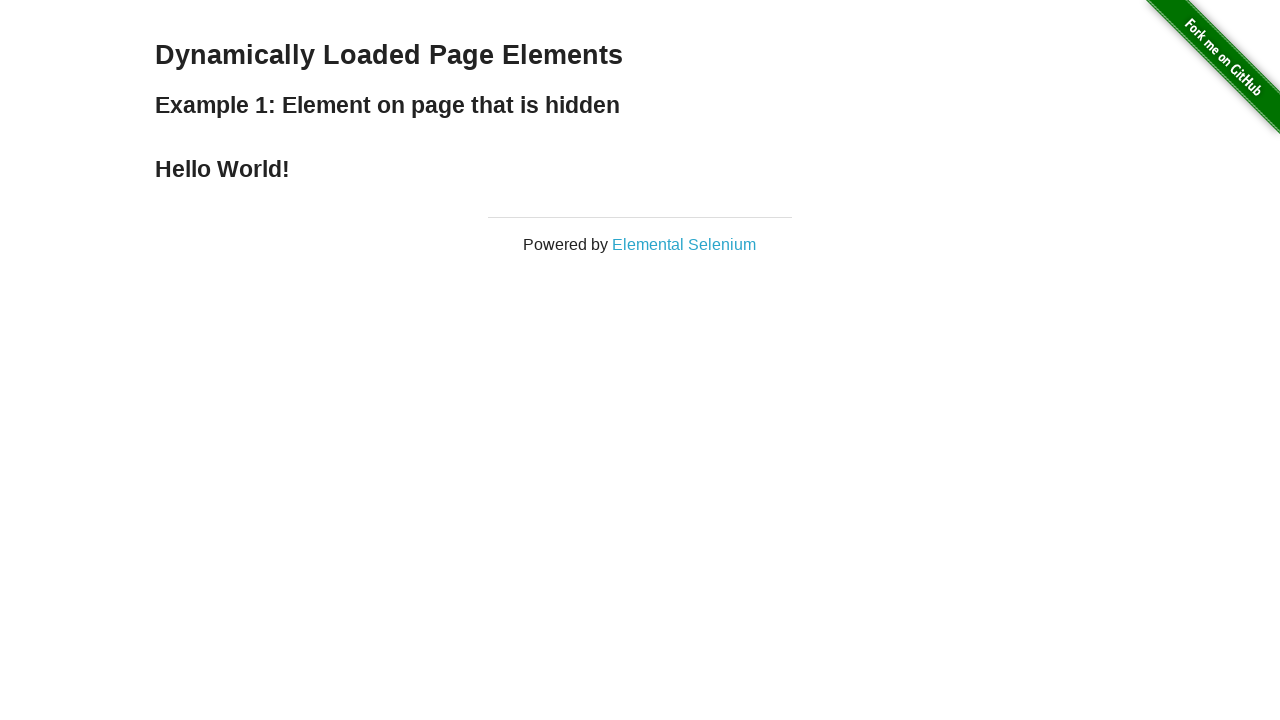